Tests user registration by filling out the sign-up form with name, email, and password, then verifying account creation

Starting URL: https://www.sharelane.com/cgi-bin/register.py?page=1&zip_code=607056

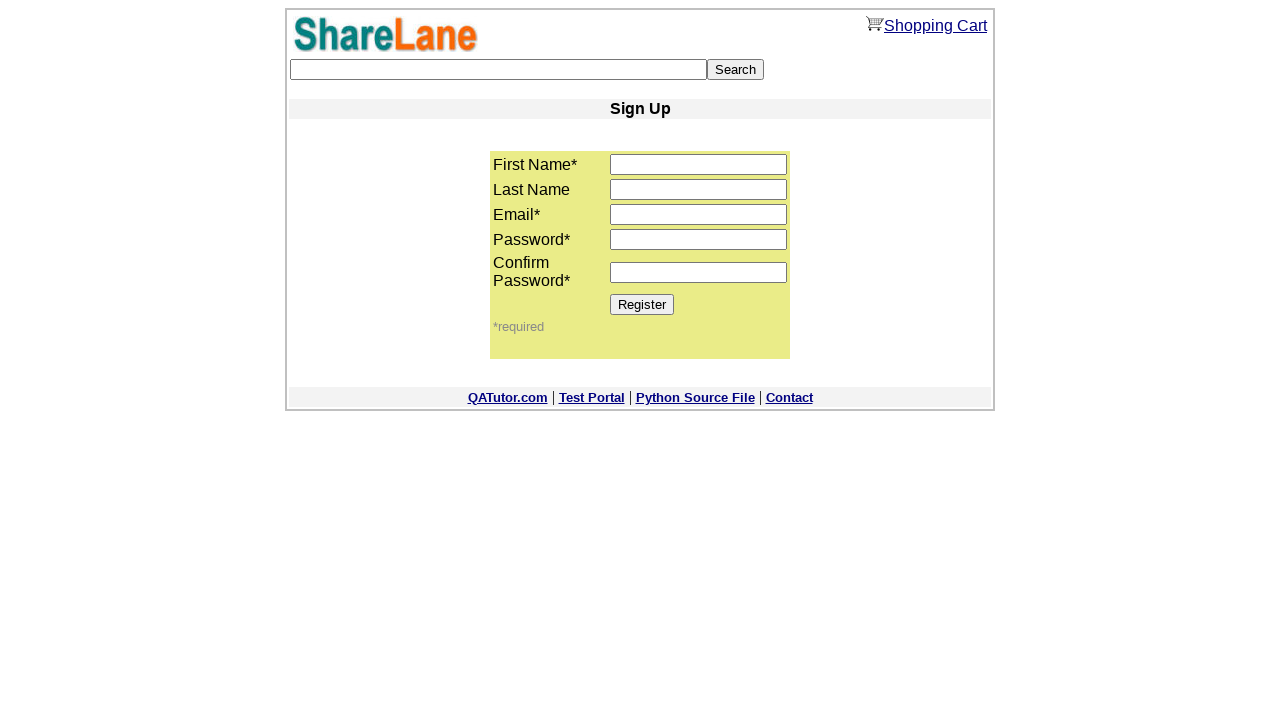

Filled first name field with 'Michael' on input[name='first_name']
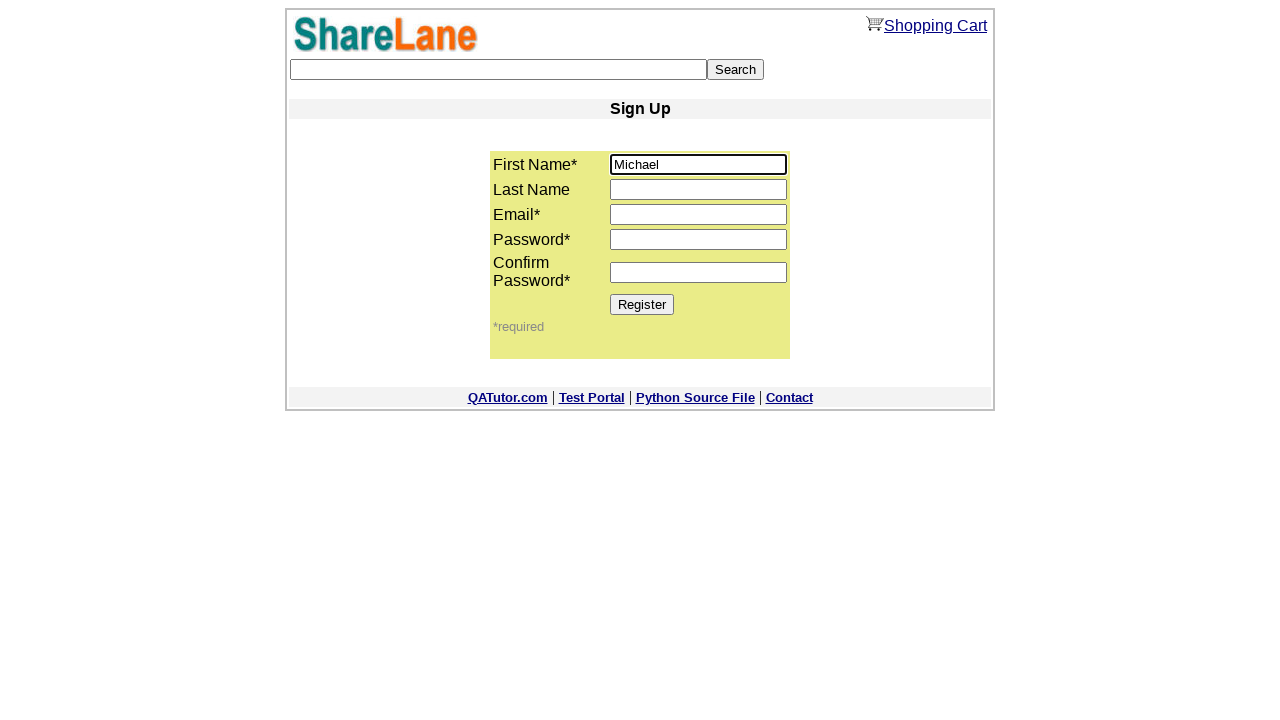

Filled last name field with 'Thompson' on input[name='last_name']
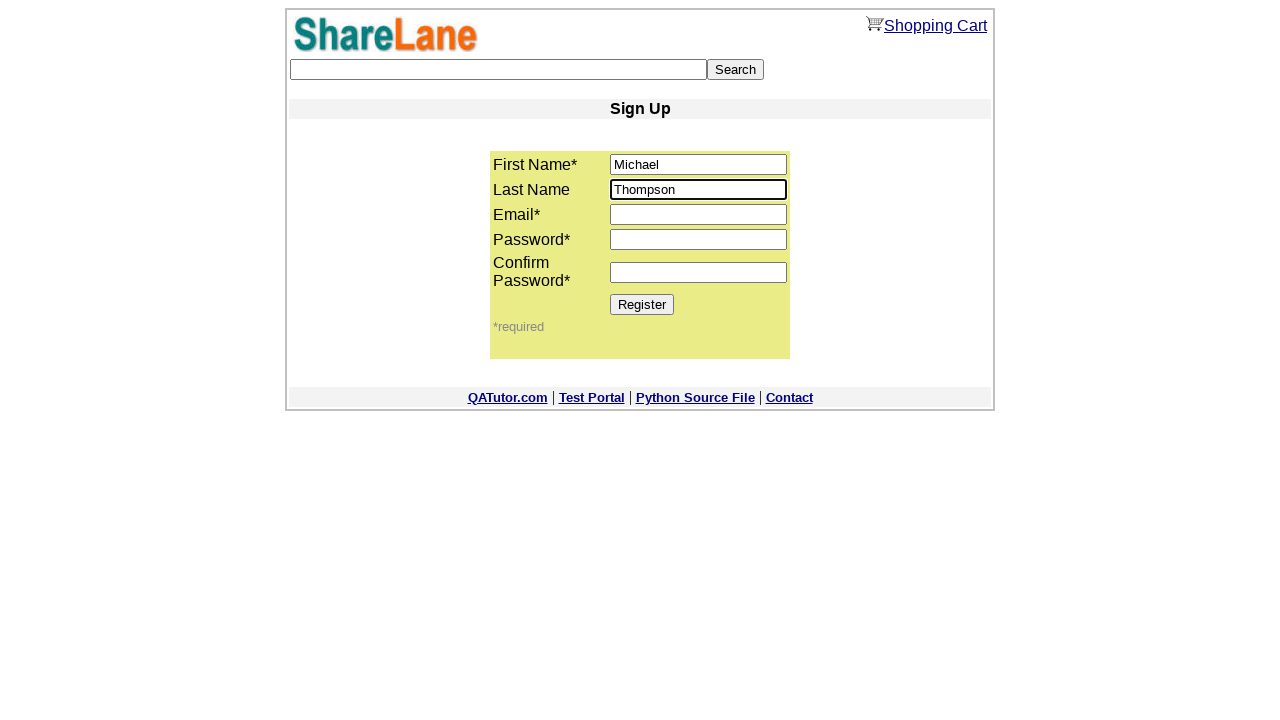

Filled email field with 'michael.thompson2024@example.com' on input[name='email']
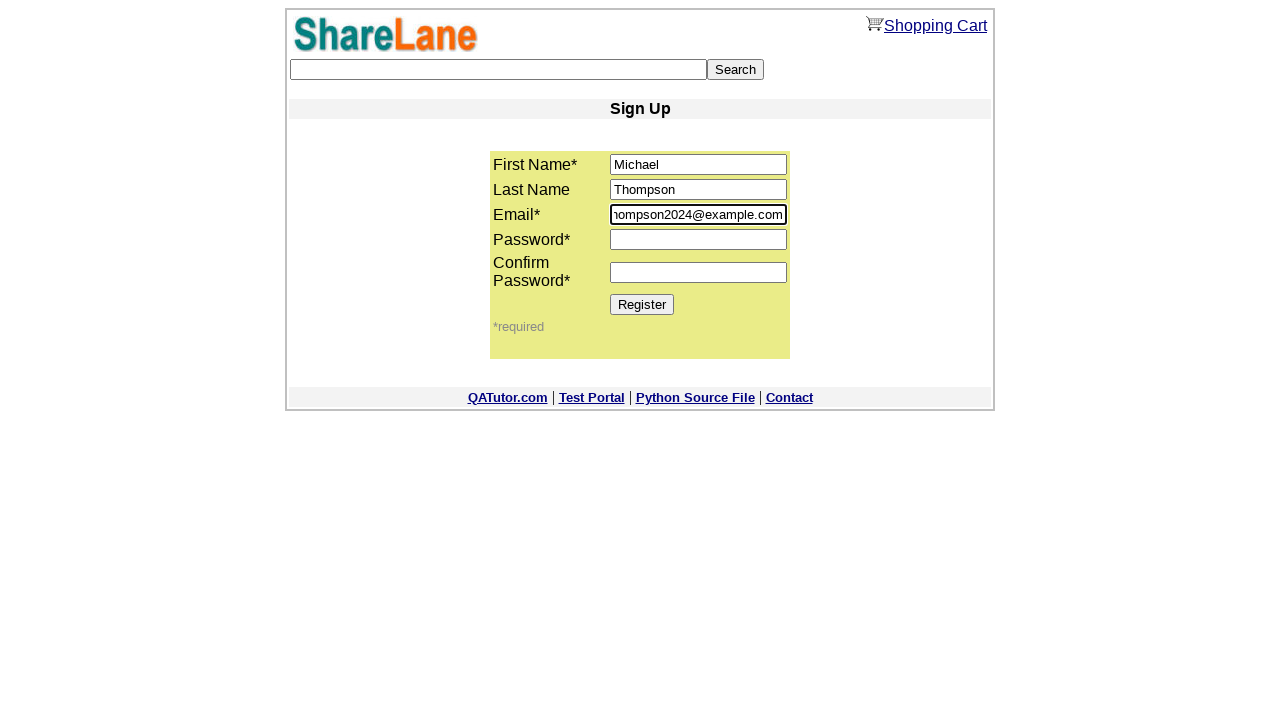

Filled password field with 'SecurePass123!' on input[name='password1']
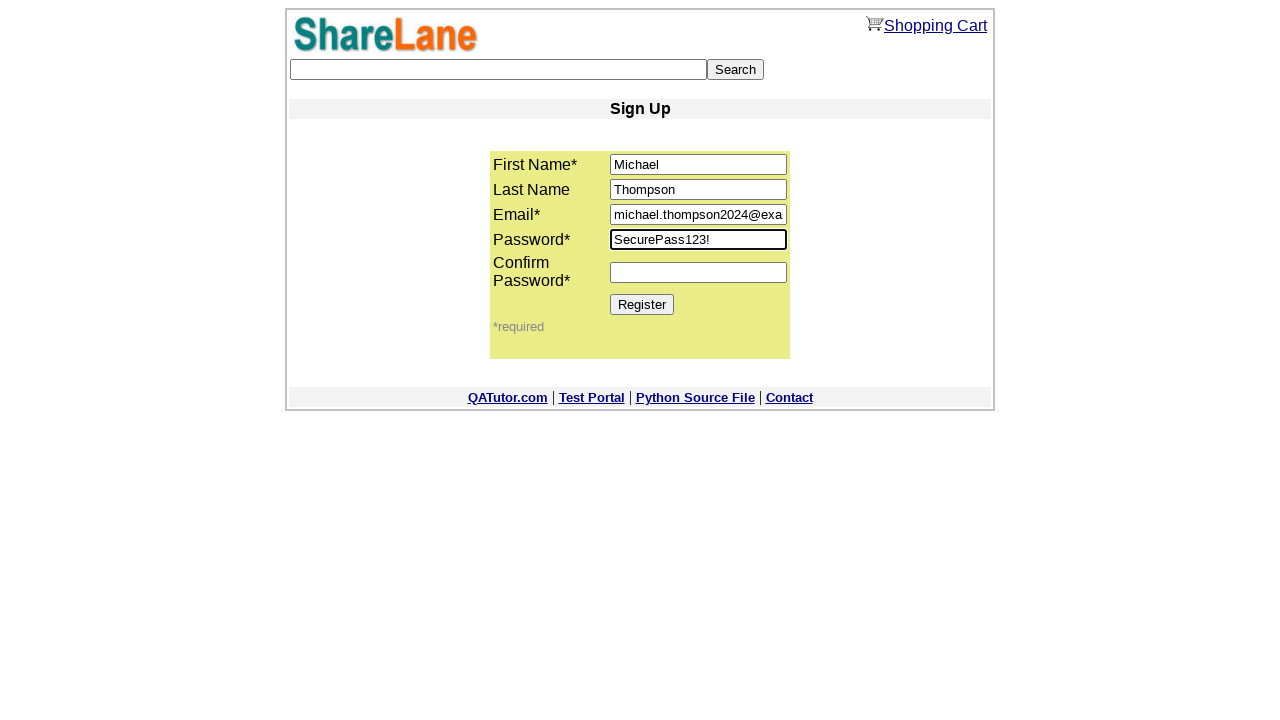

Confirmed password field with 'SecurePass123!' on input[name='password2']
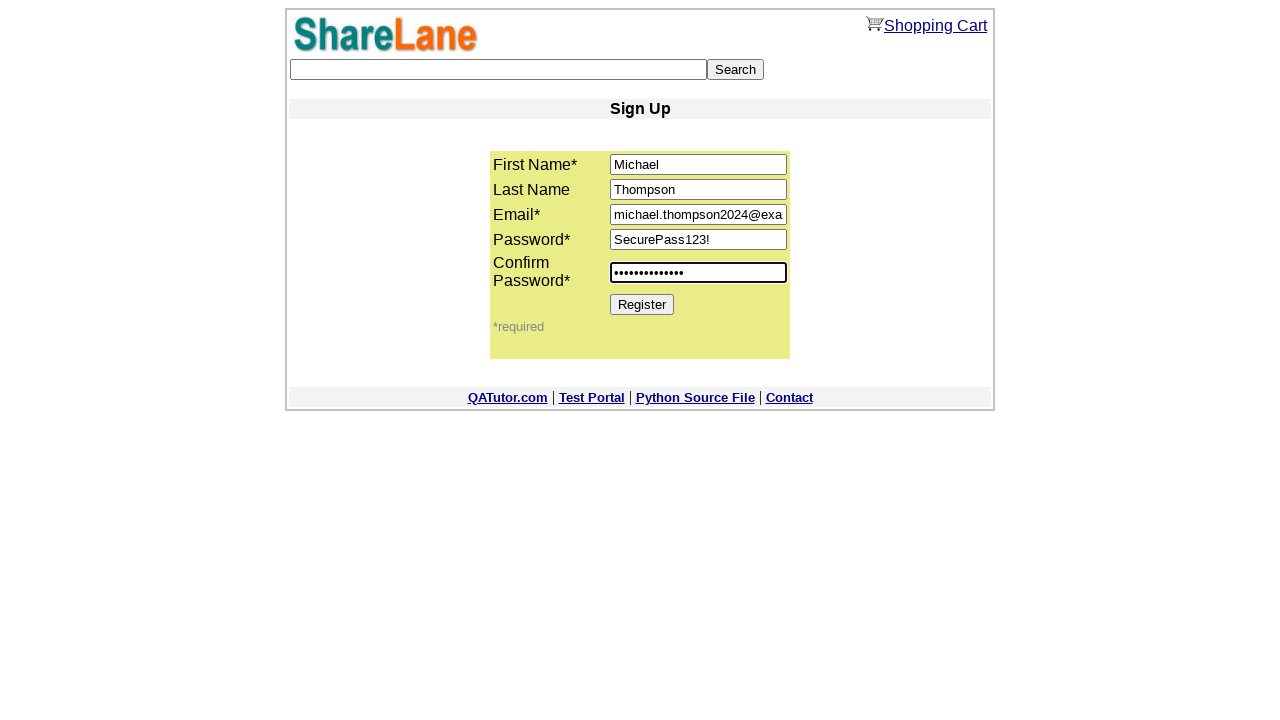

Clicked Register button to submit sign-up form at (642, 304) on xpath=//input[@value='Register']
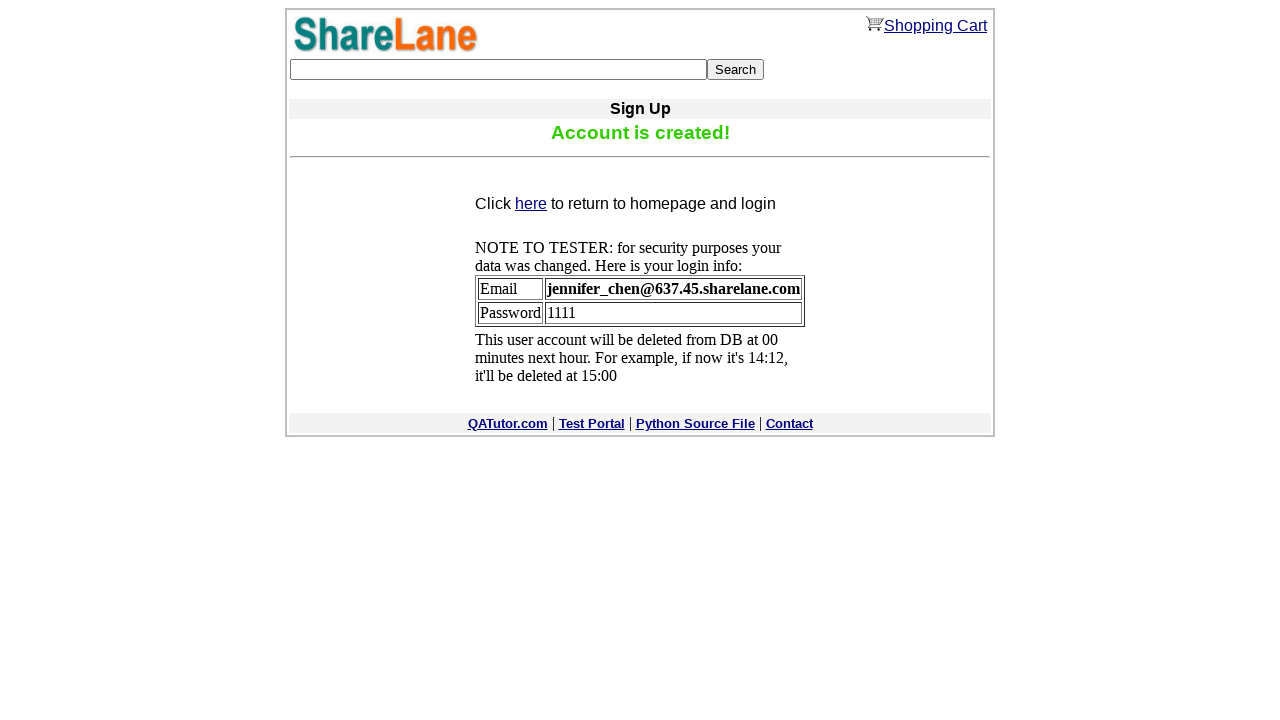

Account creation confirmed - confirmation message displayed
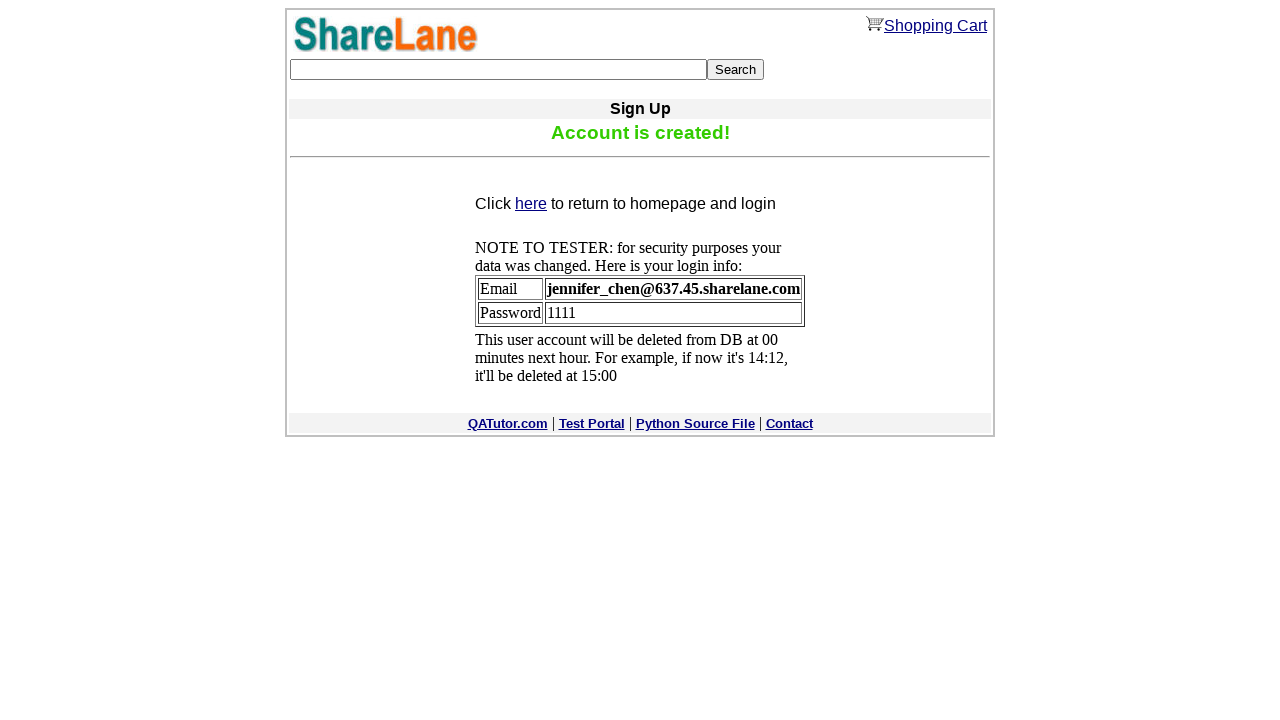

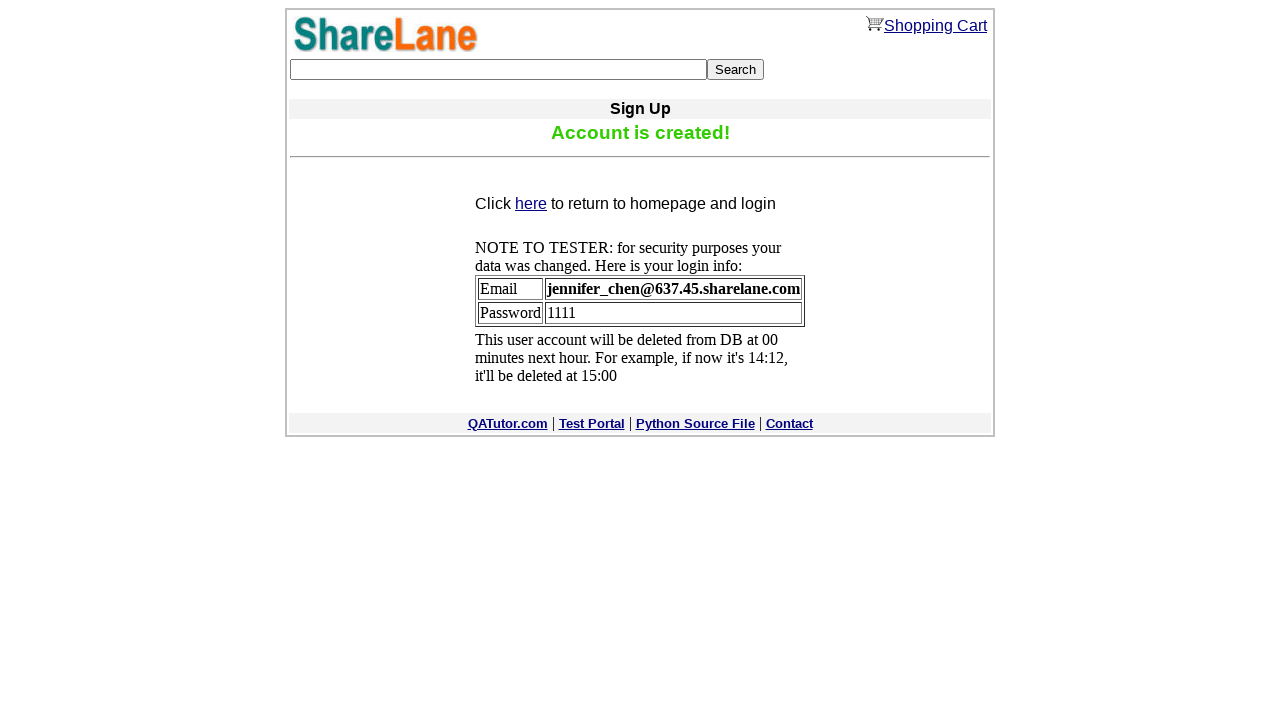